Duplicate test - Navigates to Submit new Language page and clicks Submit button without filling fields, verifies error message

Starting URL: http://www.99-bottles-of-beer.net/

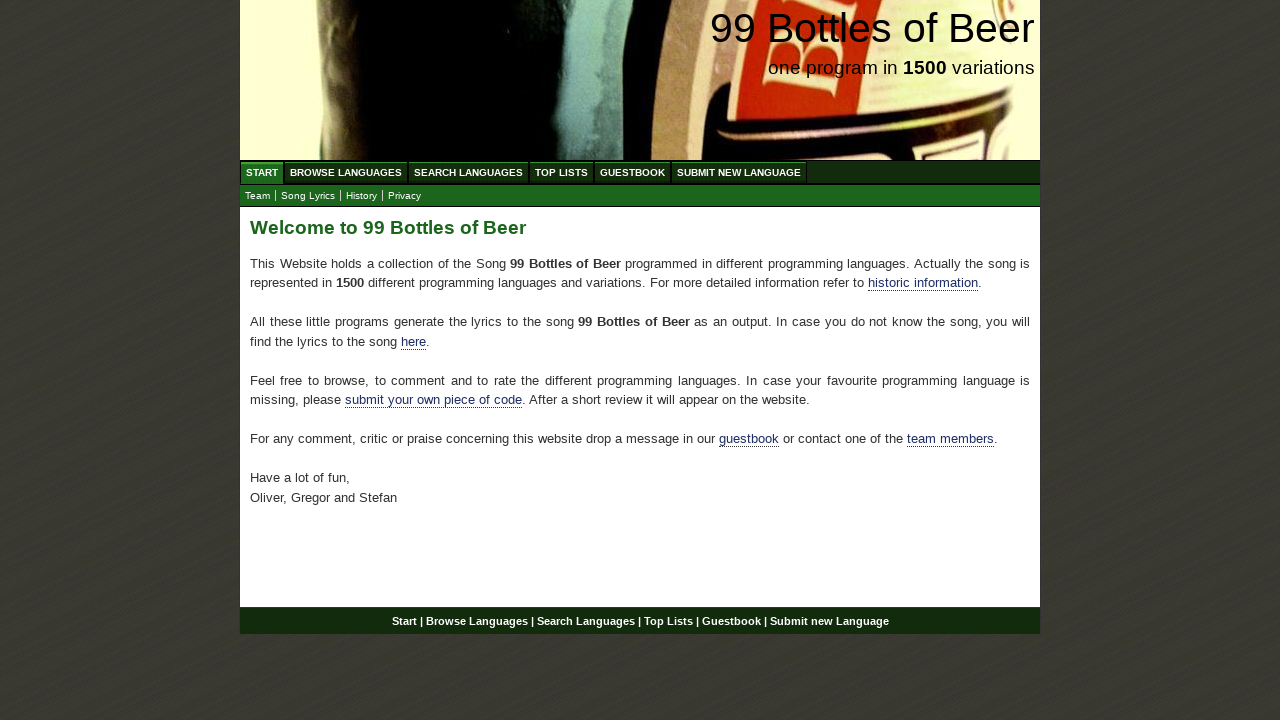

Navigated to 99 Bottles of Beer homepage
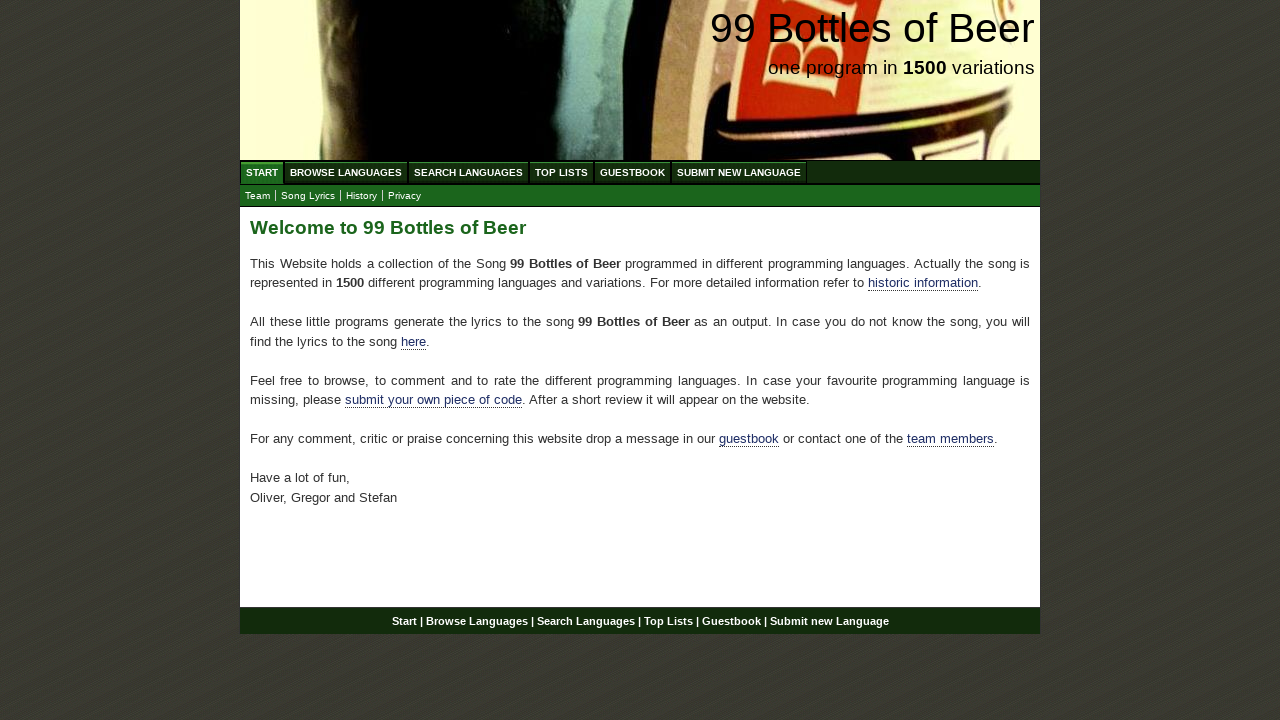

Clicked on 'Submit new Language' menu option at (739, 172) on xpath=//ul[@id='menu']/li/a[text()='Submit new Language']
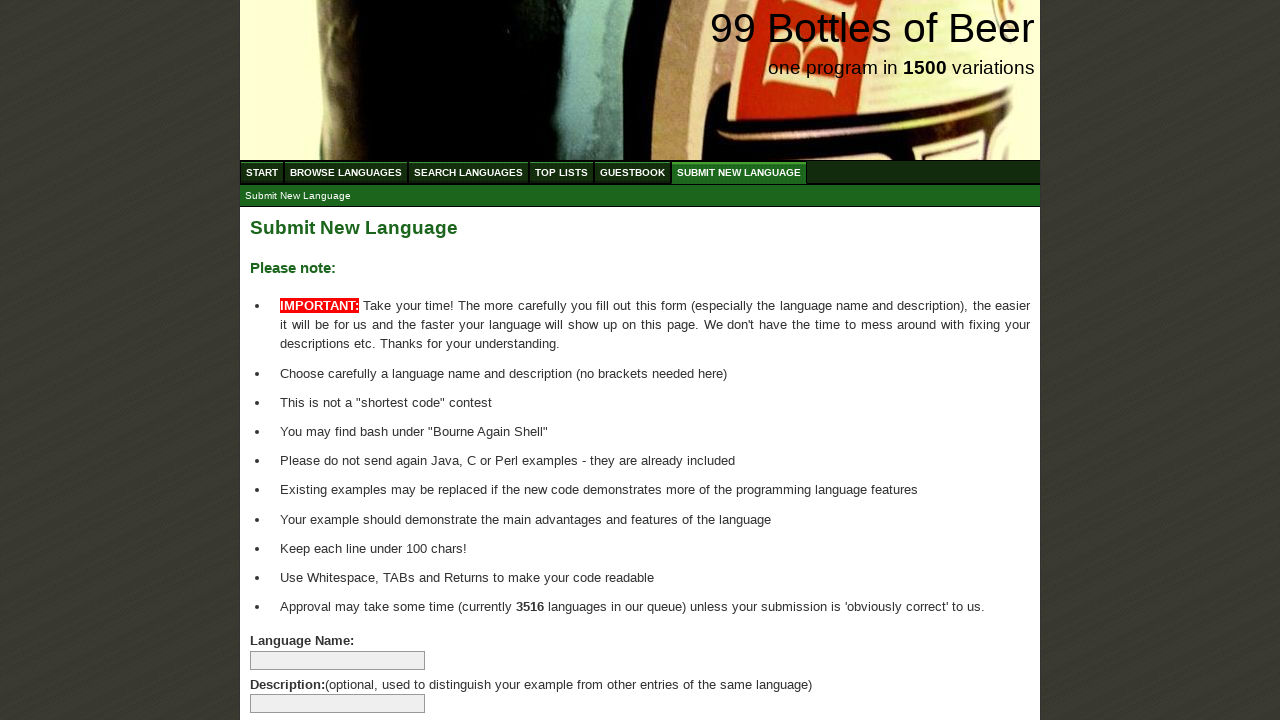

Clicked Submit button without filling any fields at (294, 665) on xpath=//input[@name='submitlanguage']
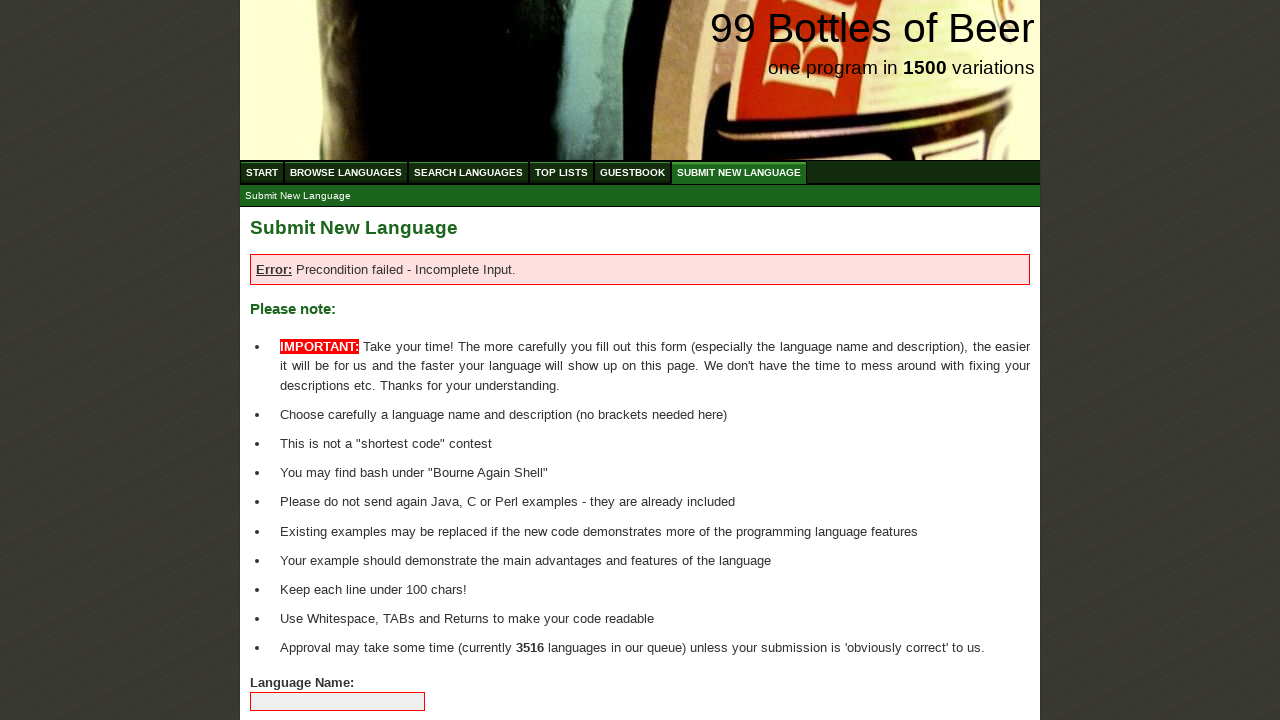

Error message element appeared on page
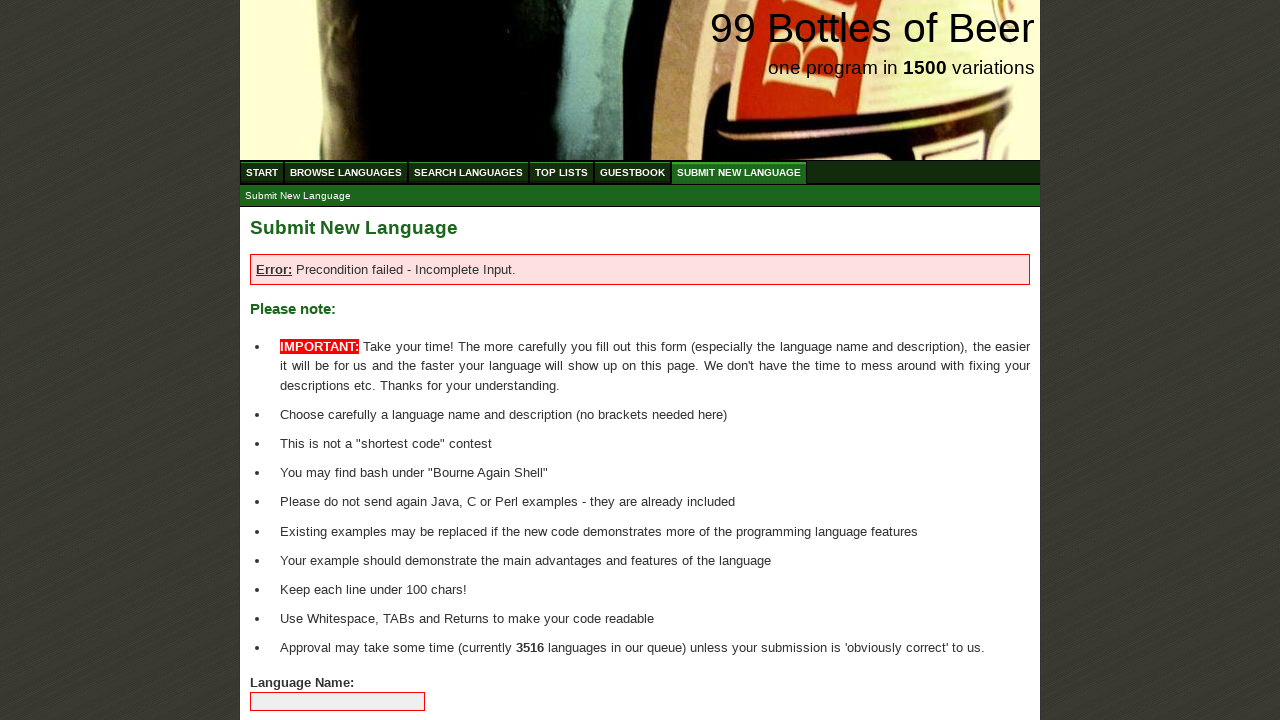

Verified error message: 'Error: Precondition failed - Incomplete Input.'
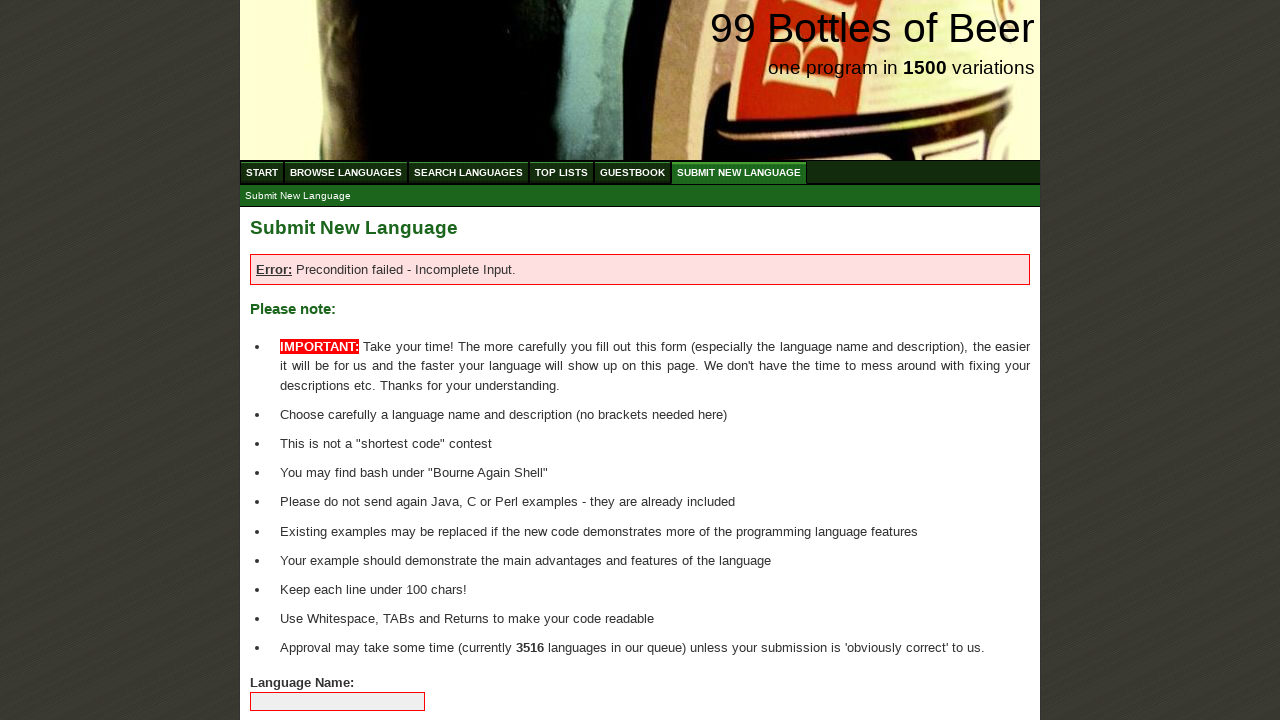

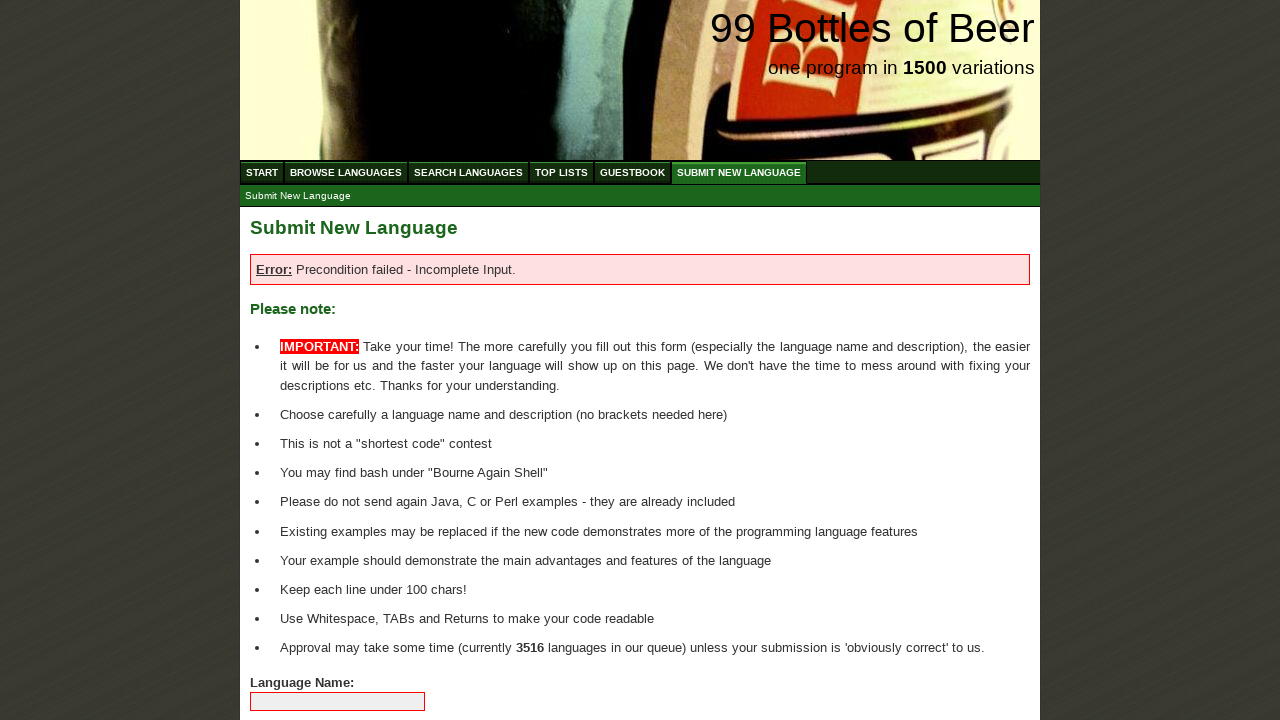